Navigates to the Shifting Content section, then to Example 1: Menu Element, and verifies that menu elements are present on the page

Starting URL: https://the-internet.herokuapp.com/

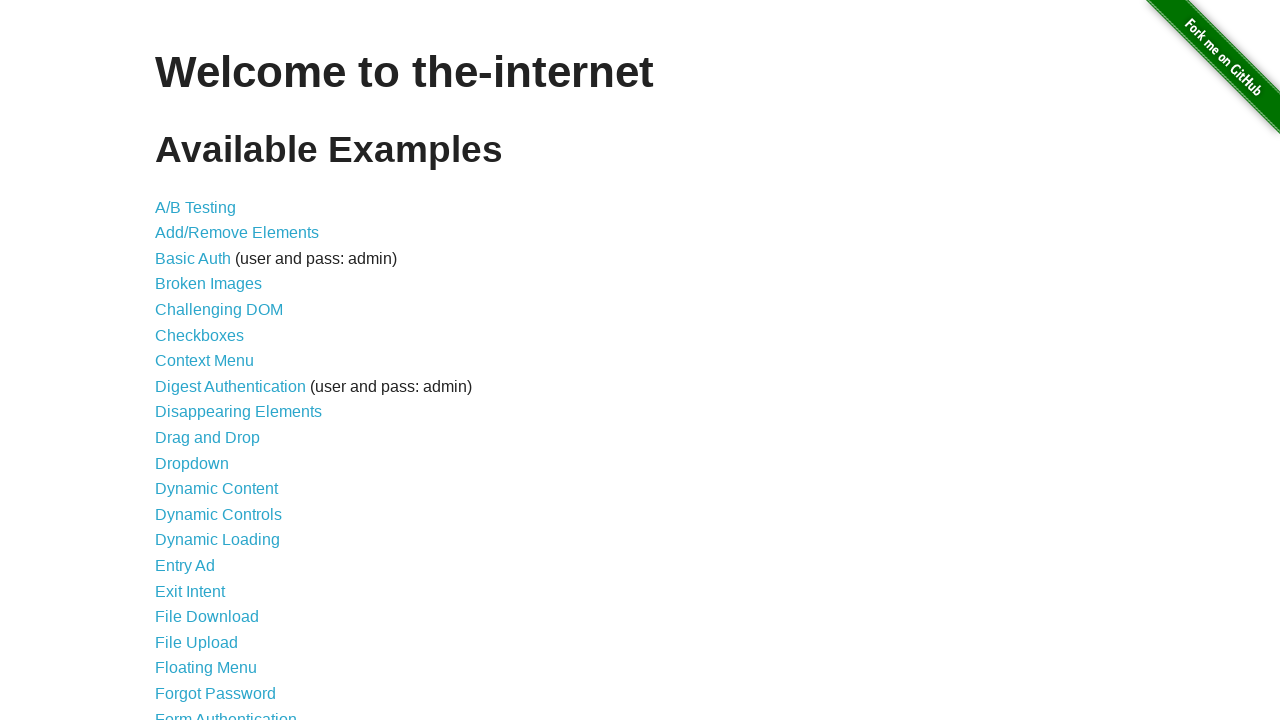

Clicked on 'Shifting Content' link at (212, 523) on text=Shifting Content
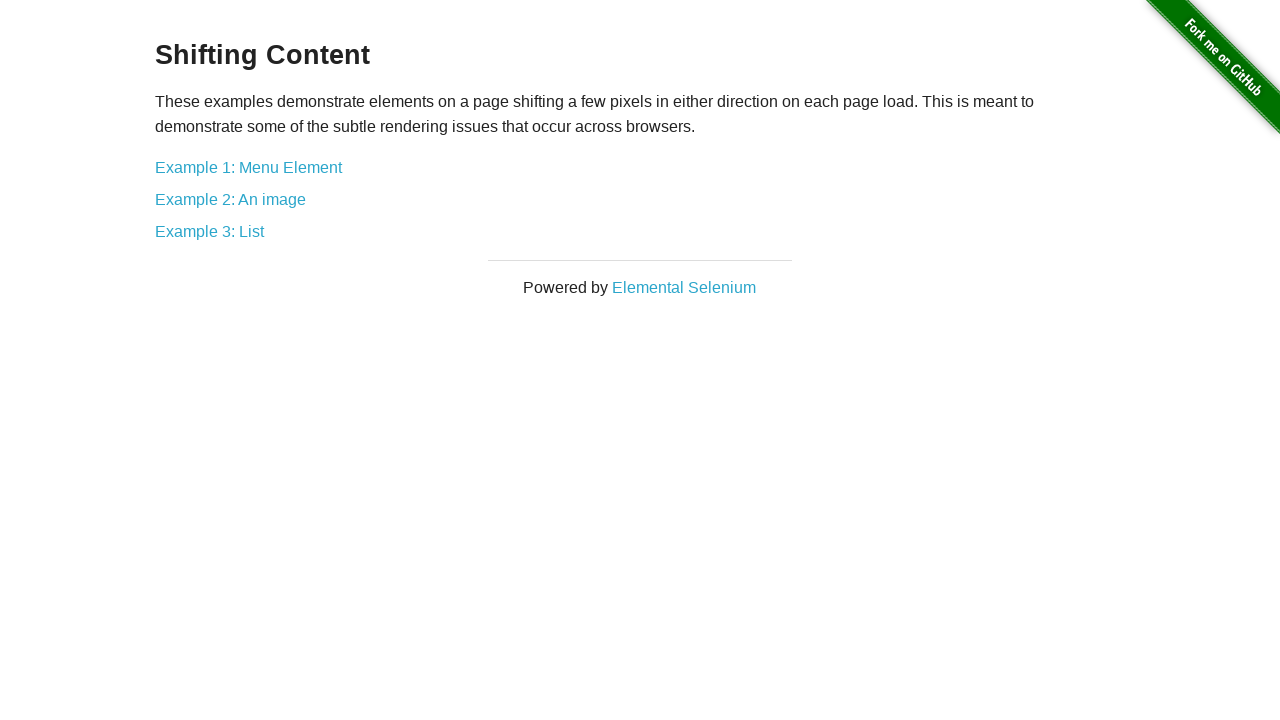

Clicked on 'Example 1: Menu Element' link at (248, 167) on text=Example 1: Menu Element
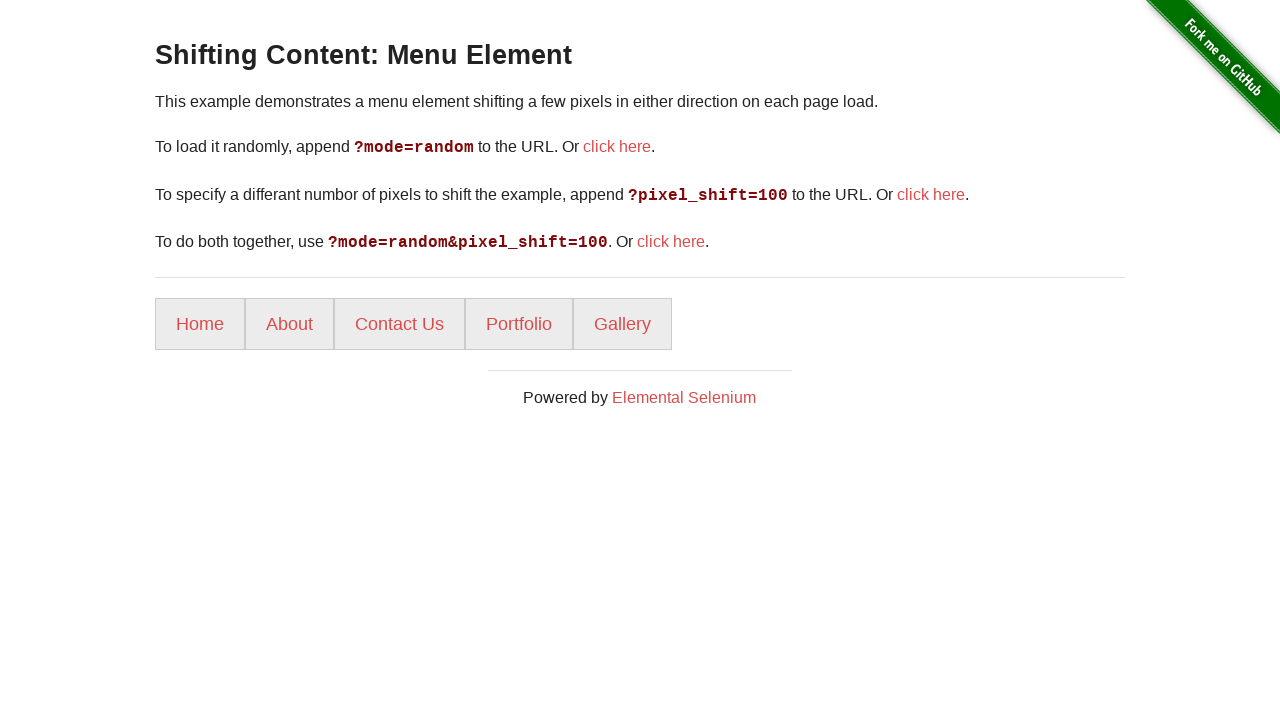

Menu elements loaded on the page
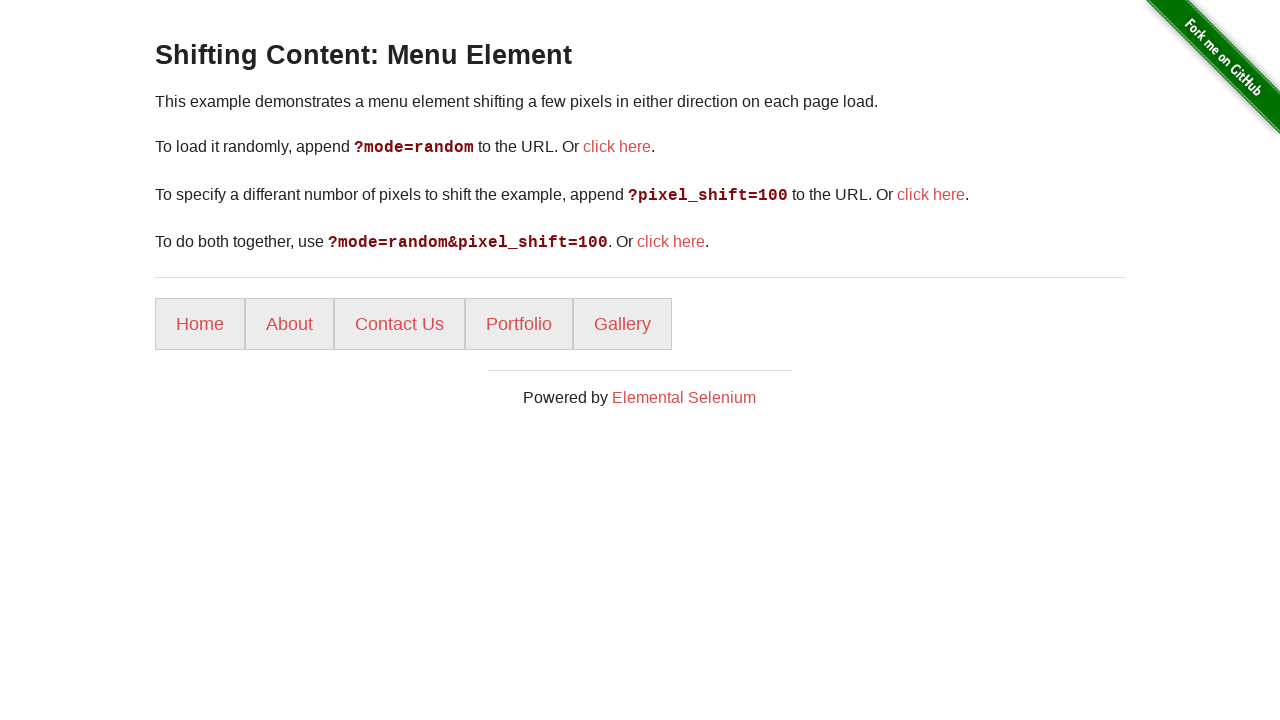

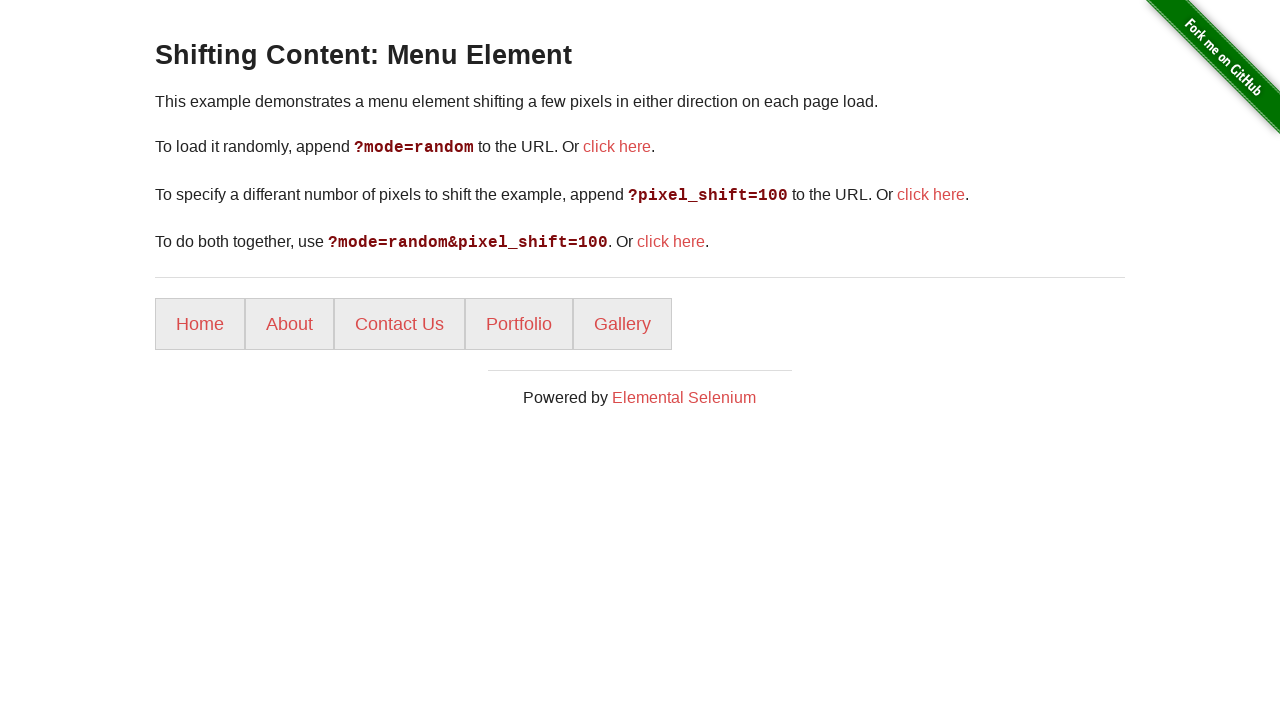